Tests radio button selection on an HTML forms tutorial page by finding and clicking the "Milk" radio button option from a group of radio buttons

Starting URL: http://www.echoecho.com/htmlforms10.htm

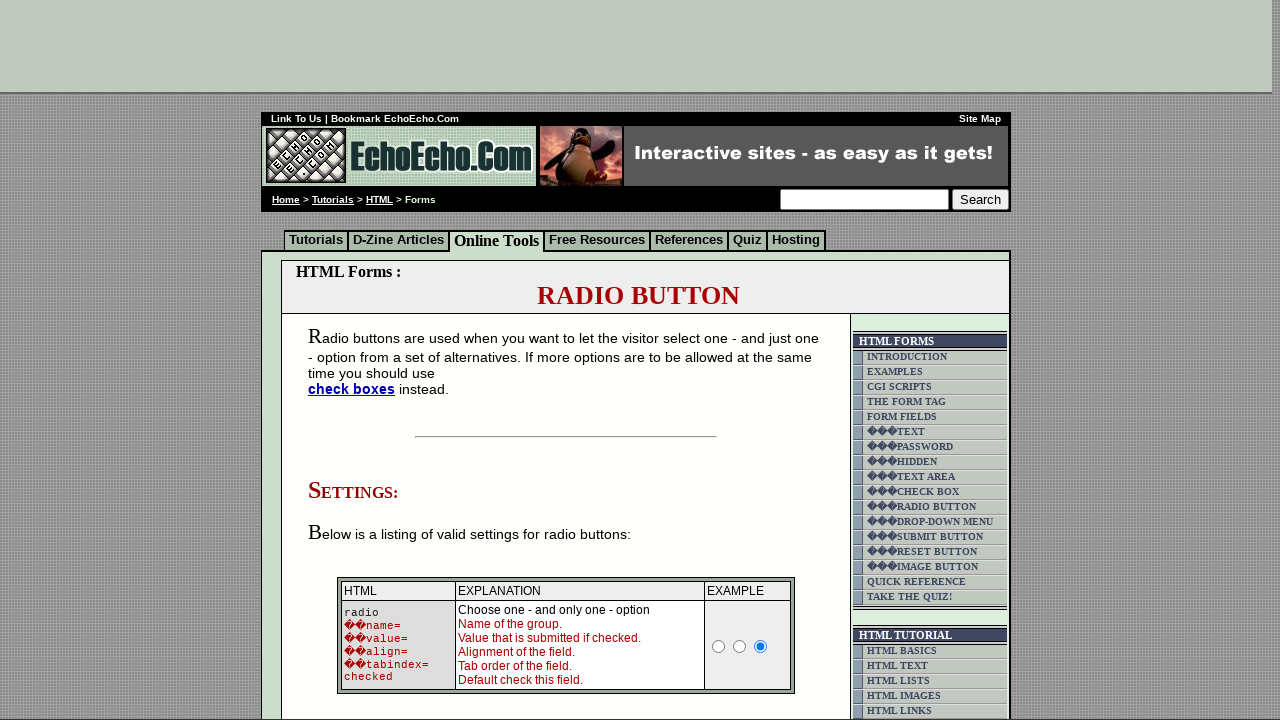

Navigated to HTML forms tutorial page
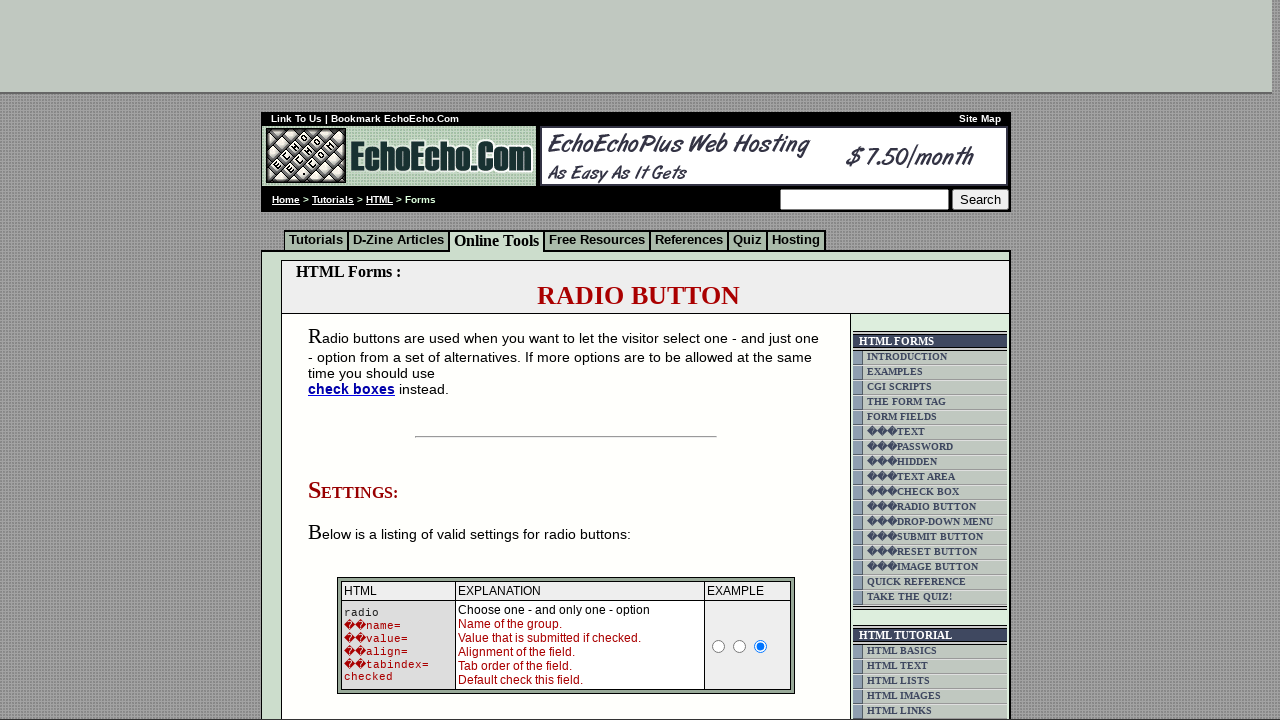

Located all radio buttons in group1
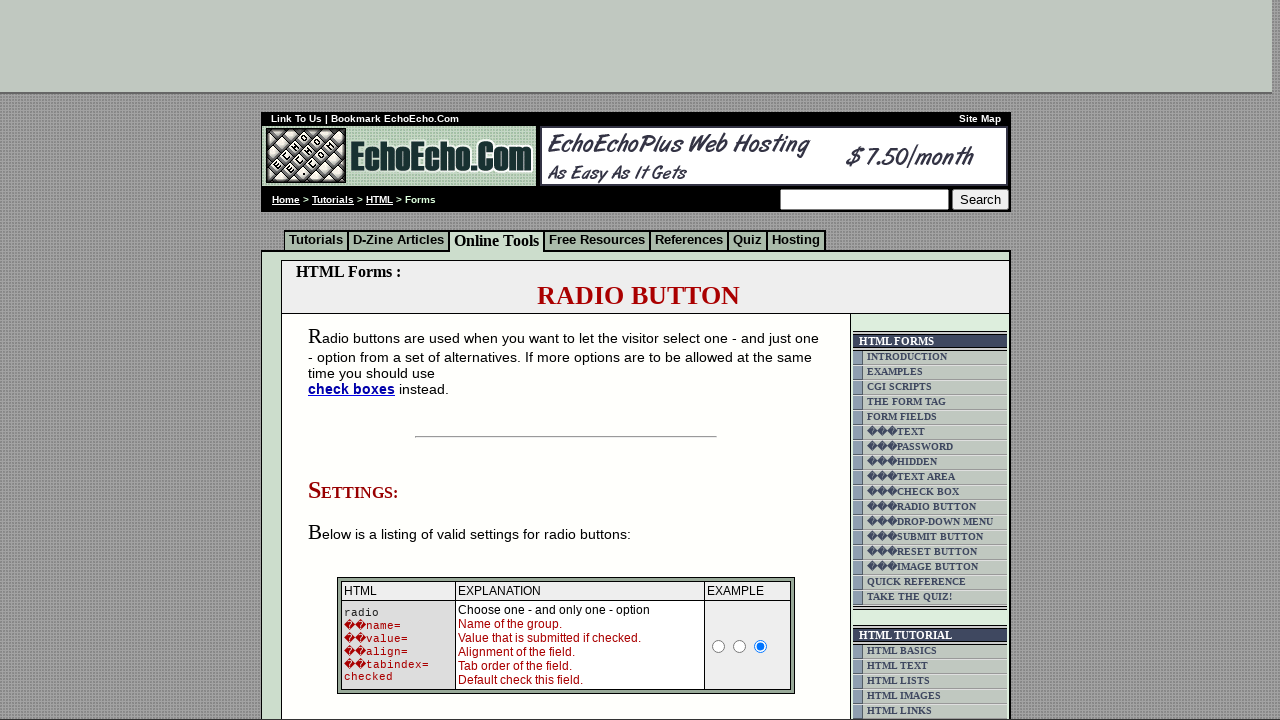

Found 3 radio buttons in the group
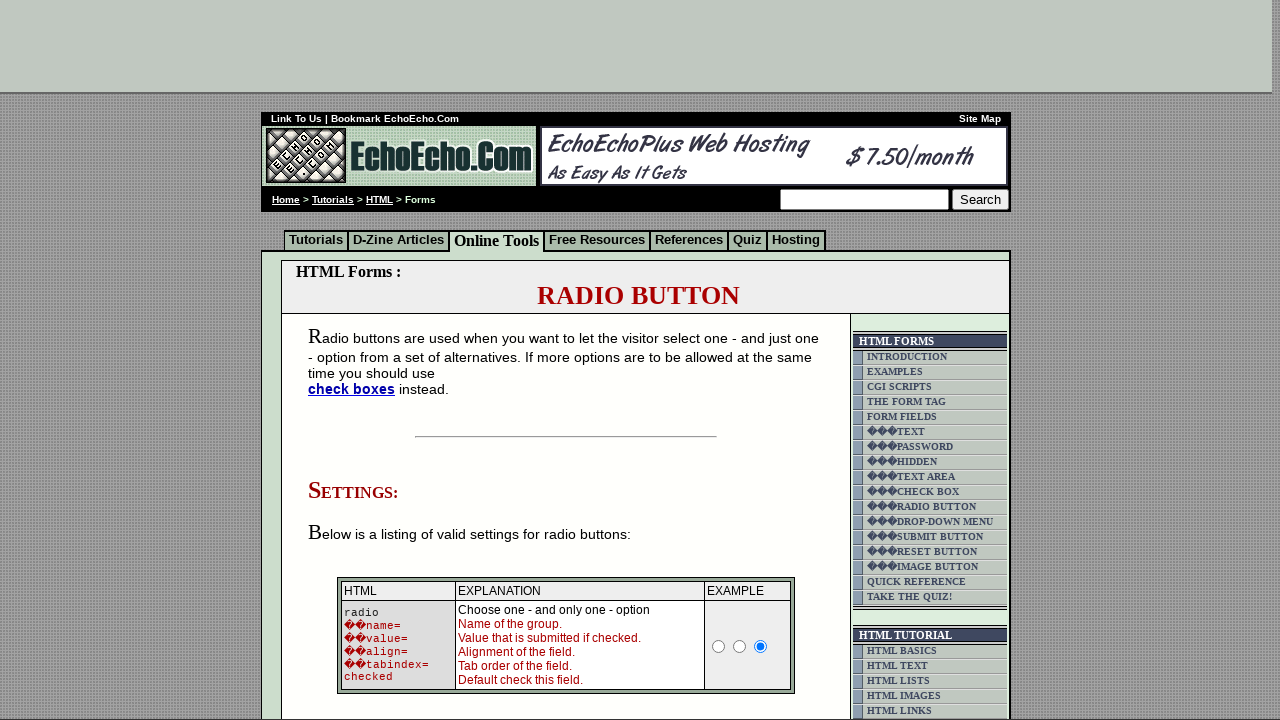

Checked radio button 1 with value 'Milk'
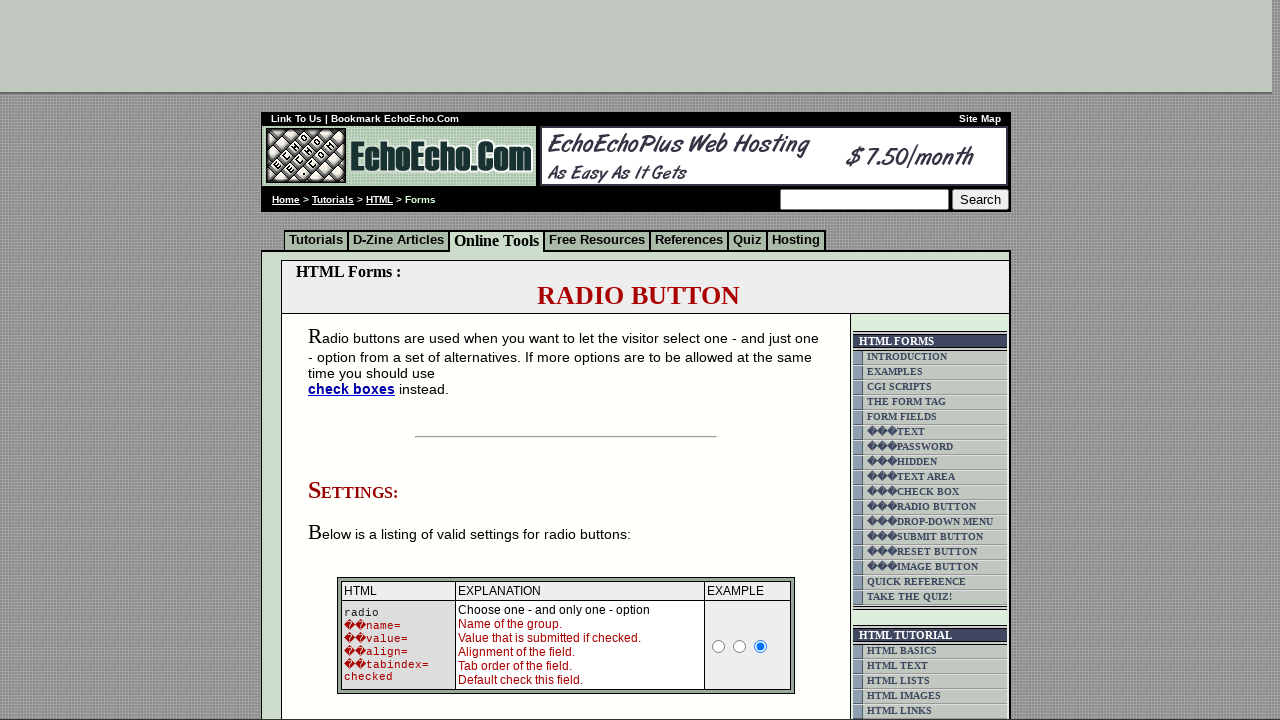

Clicked the Milk radio button at (356, 360) on xpath=//input[@name='group1'] >> nth=0
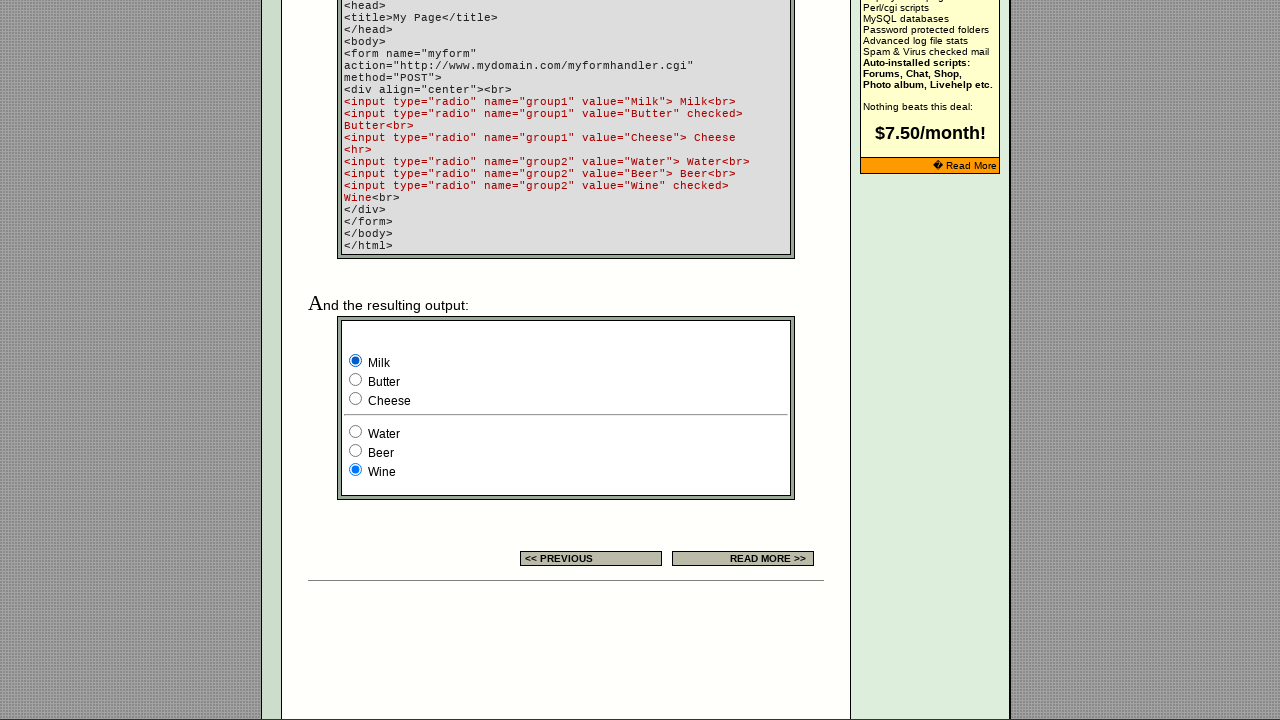

Verified that Milk radio button is selected
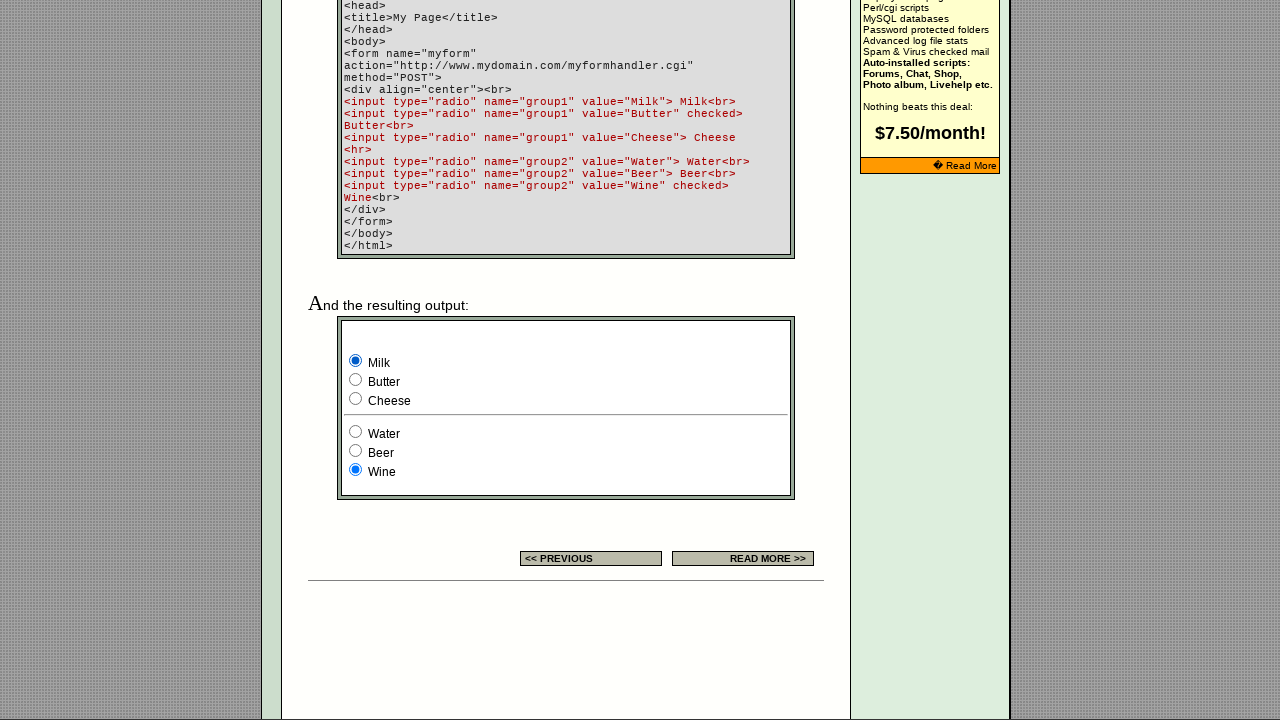

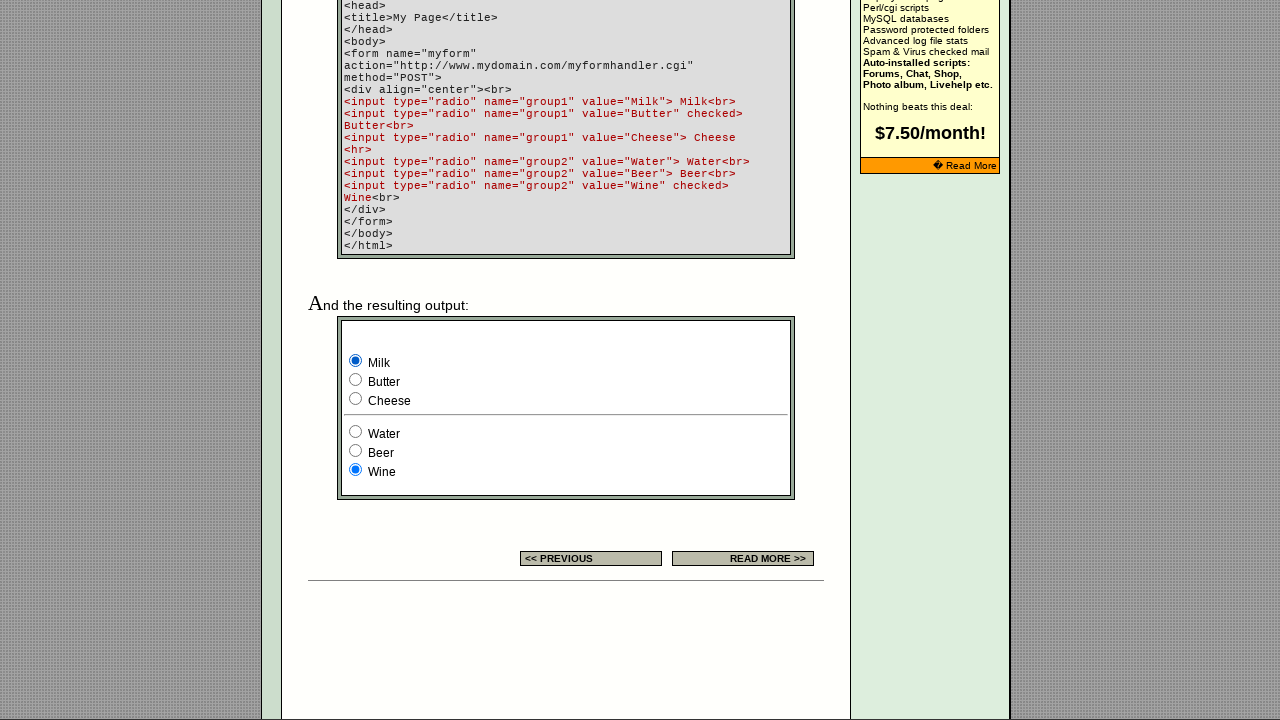